Tests iframe handling by switching to a frame and reading the header text, then switching back to the default content

Starting URL: https://demoqa.com/frames

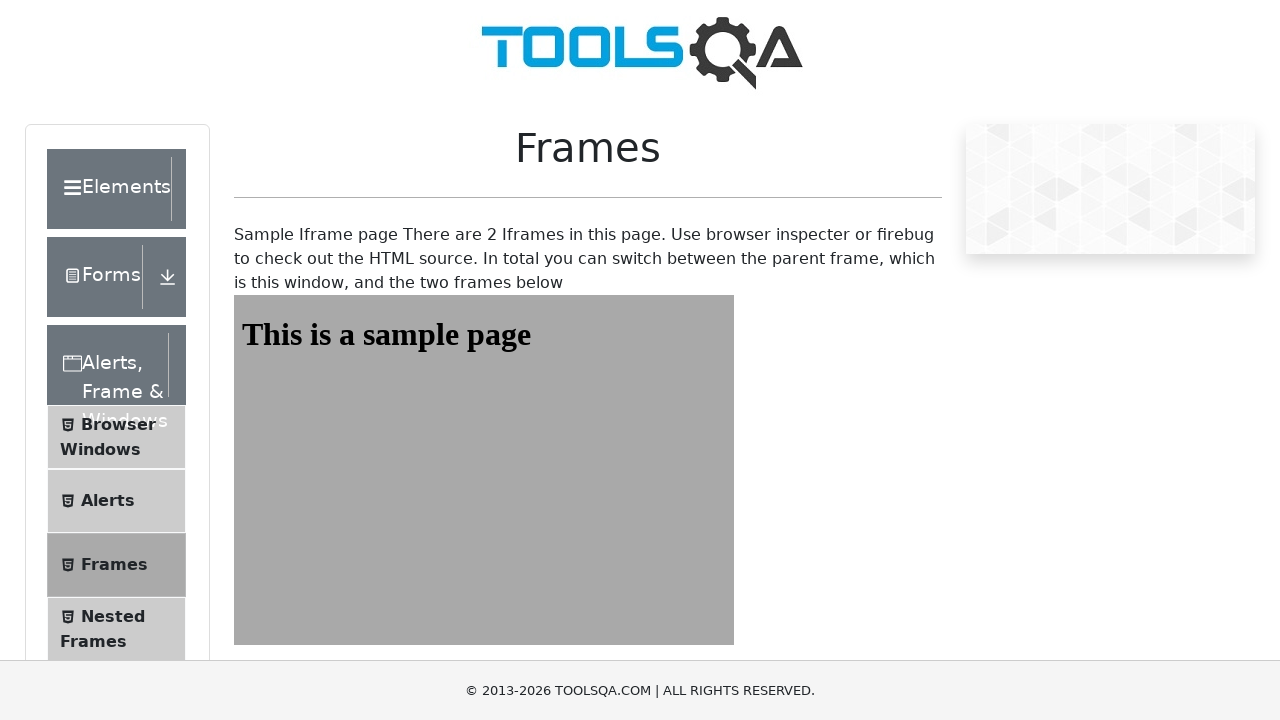

Navigated to https://demoqa.com/frames
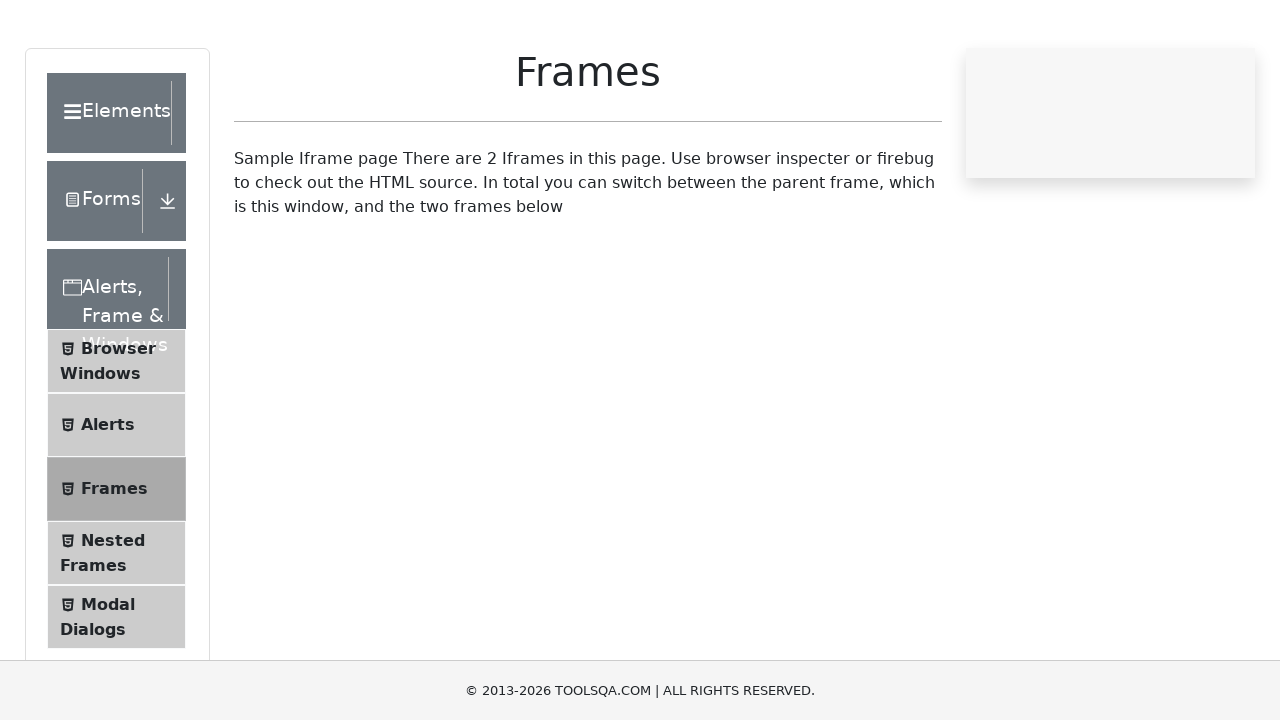

Located iframe with id 'frame1'
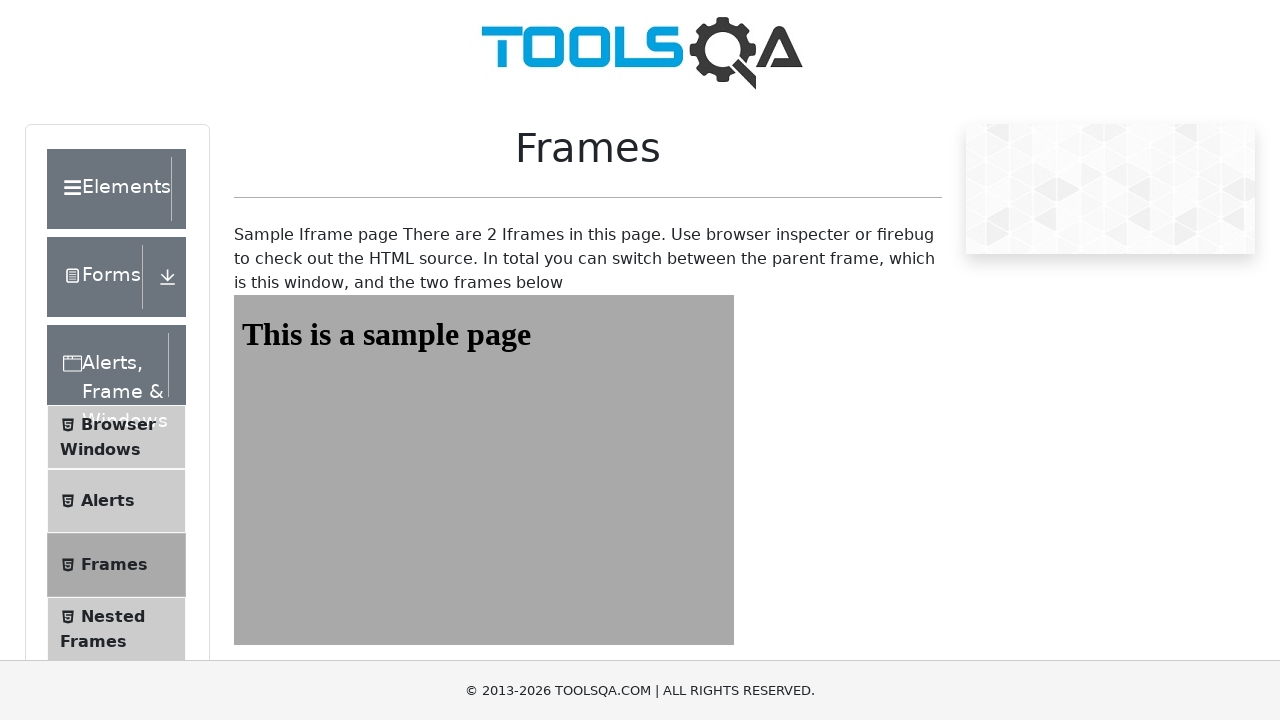

Located header element with id 'sampleHeading' inside frame
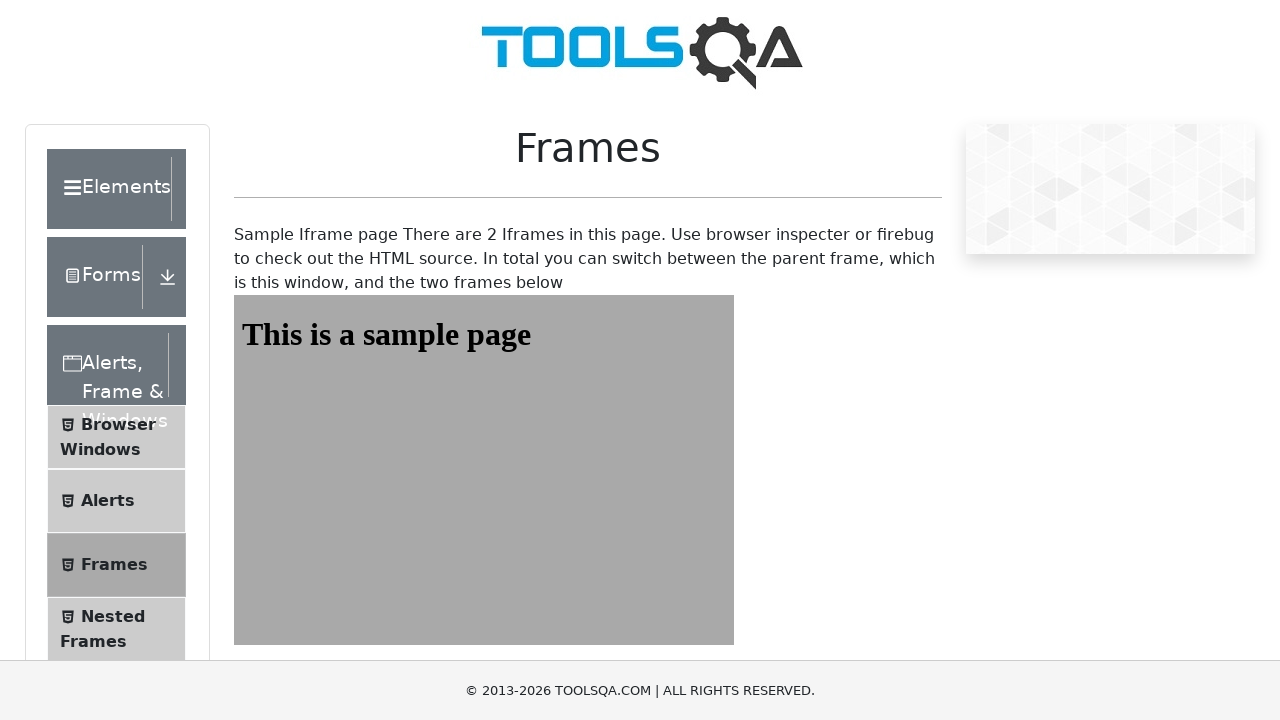

Header element is ready and visible
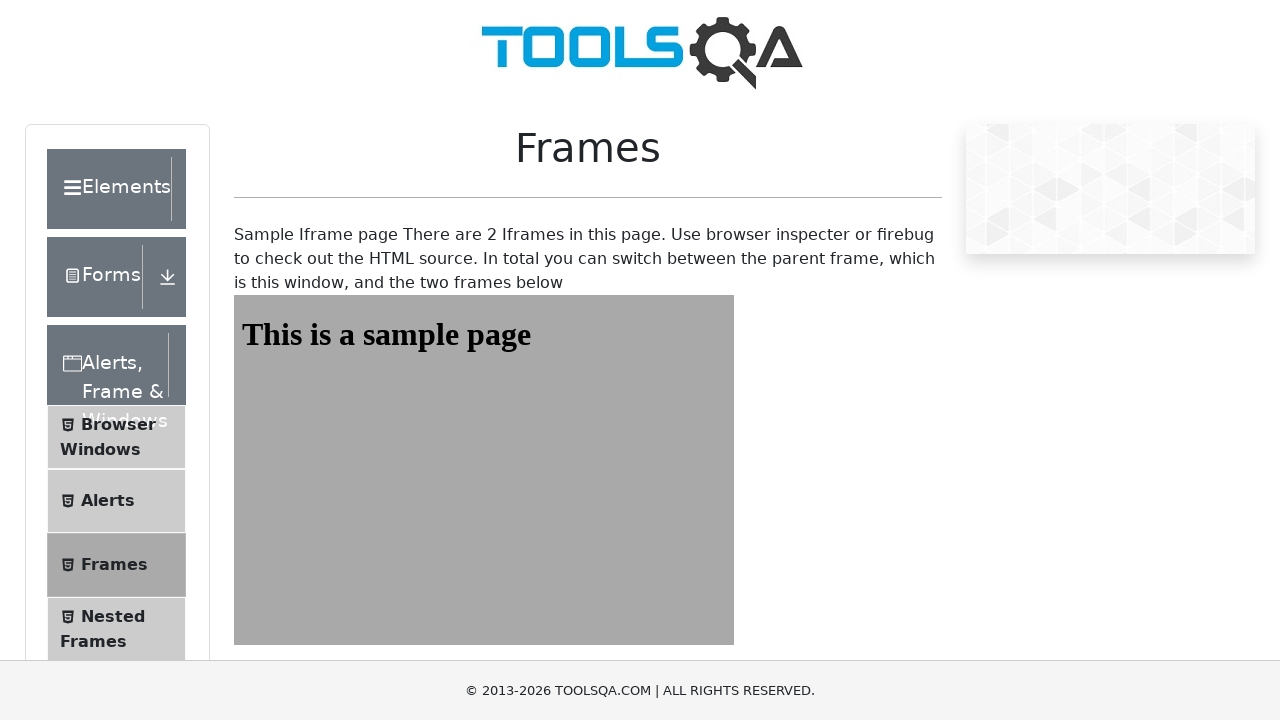

Verified header element is visible
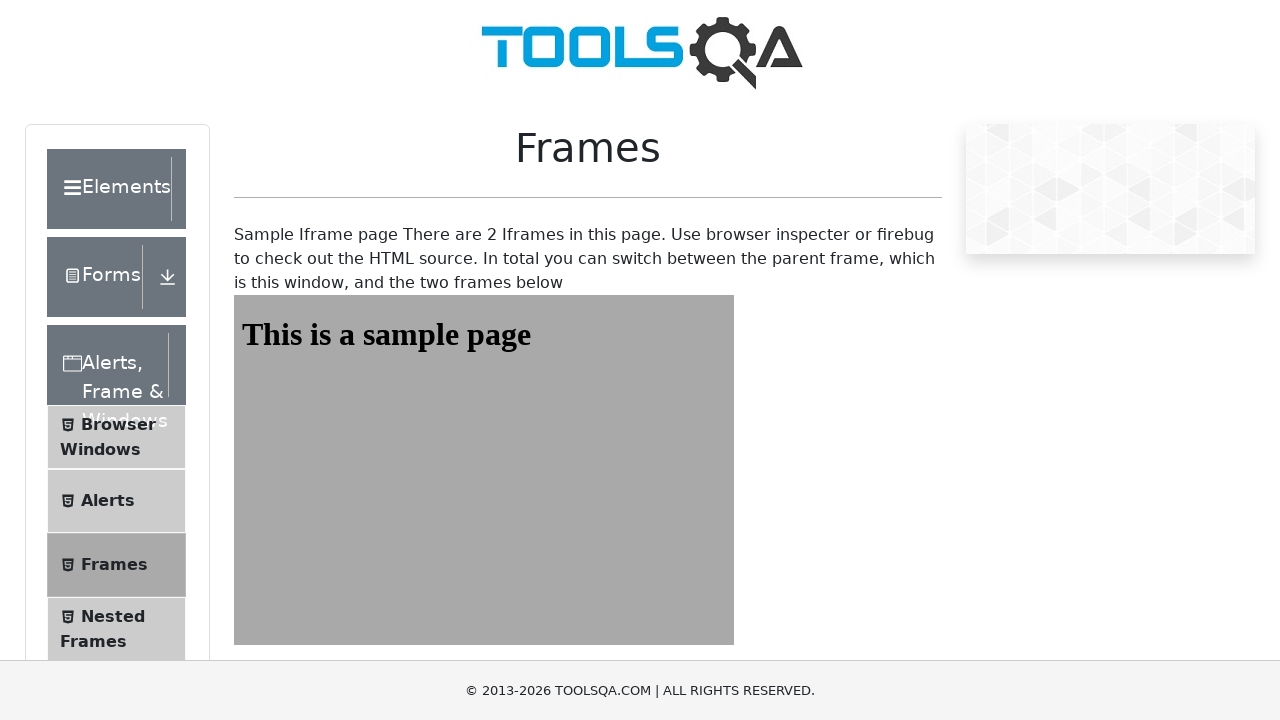

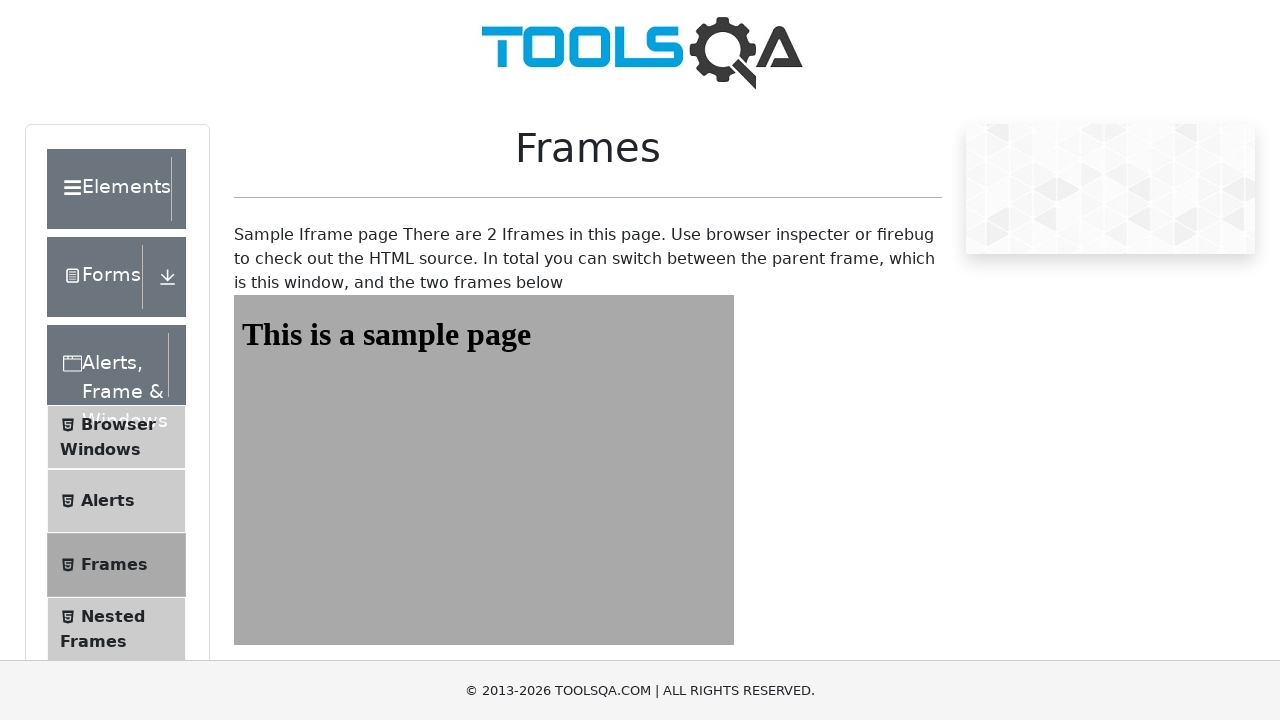